Tests drag and drop functionality within an iframe by dragging an element and dropping it onto a target element

Starting URL: http://jqueryui.com/droppable/

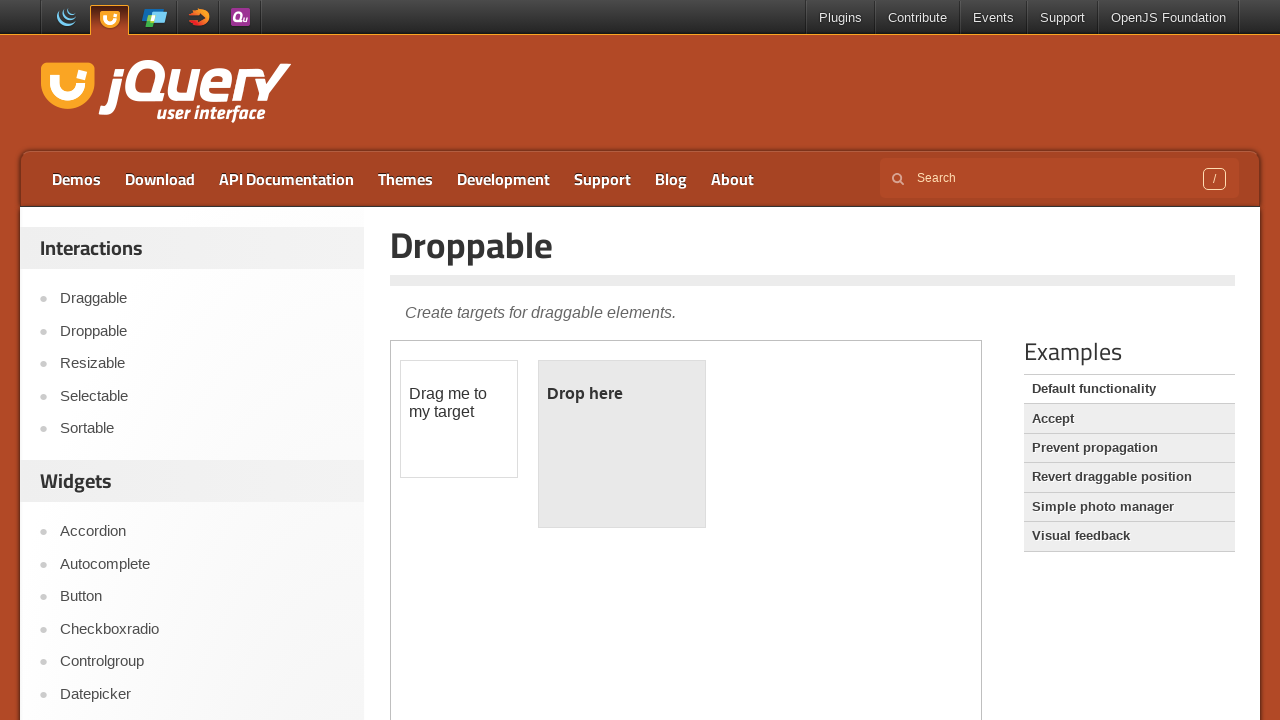

Located iframe with class 'demo-frame'
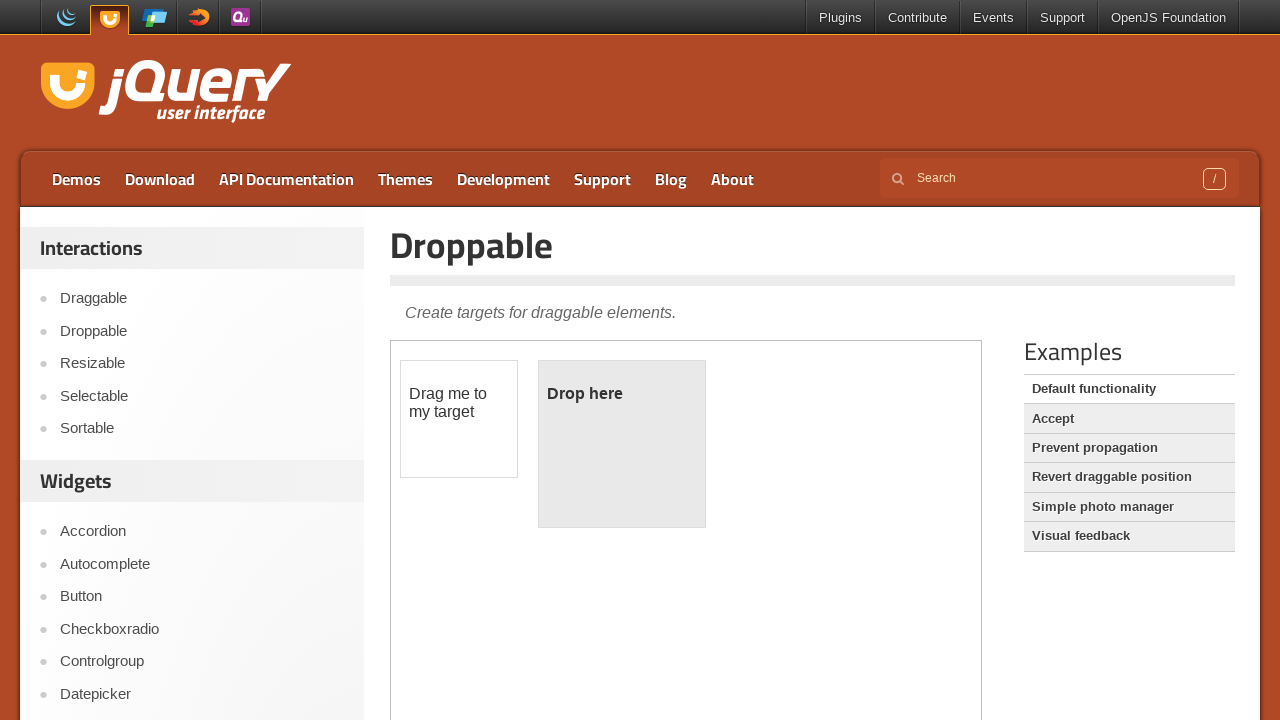

Located draggable element with id 'draggable'
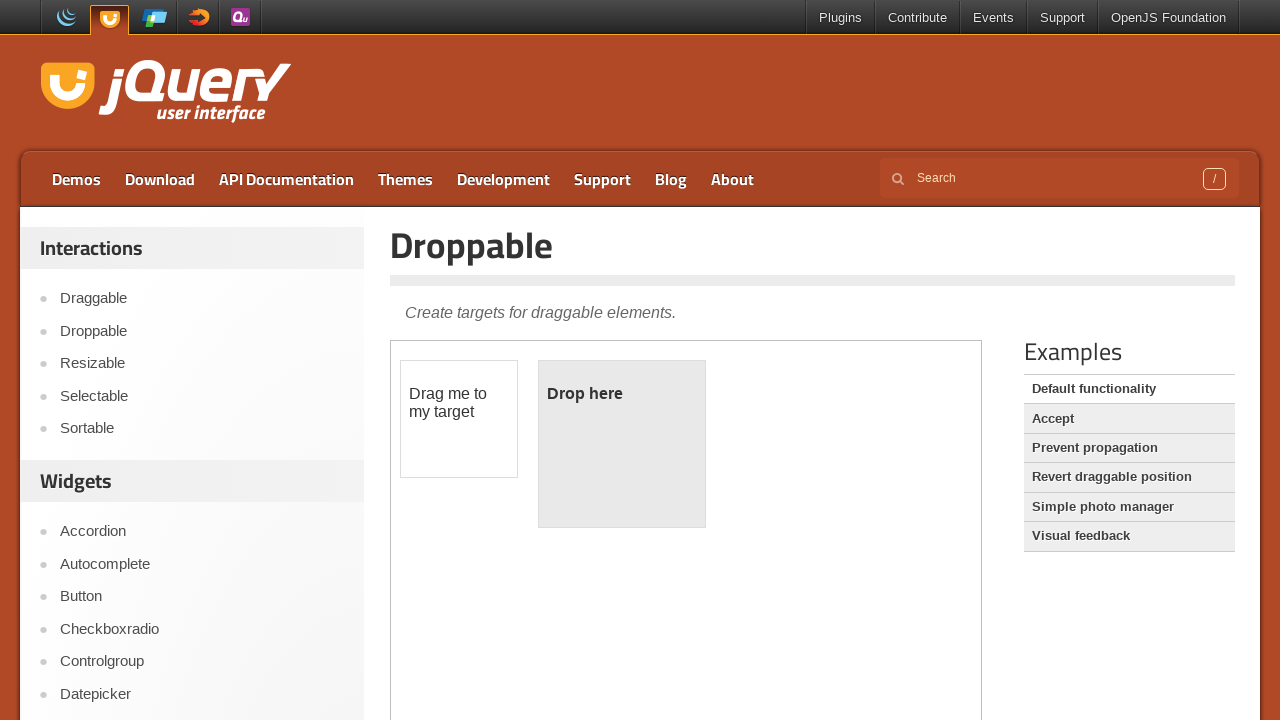

Located droppable target element with id 'droppable'
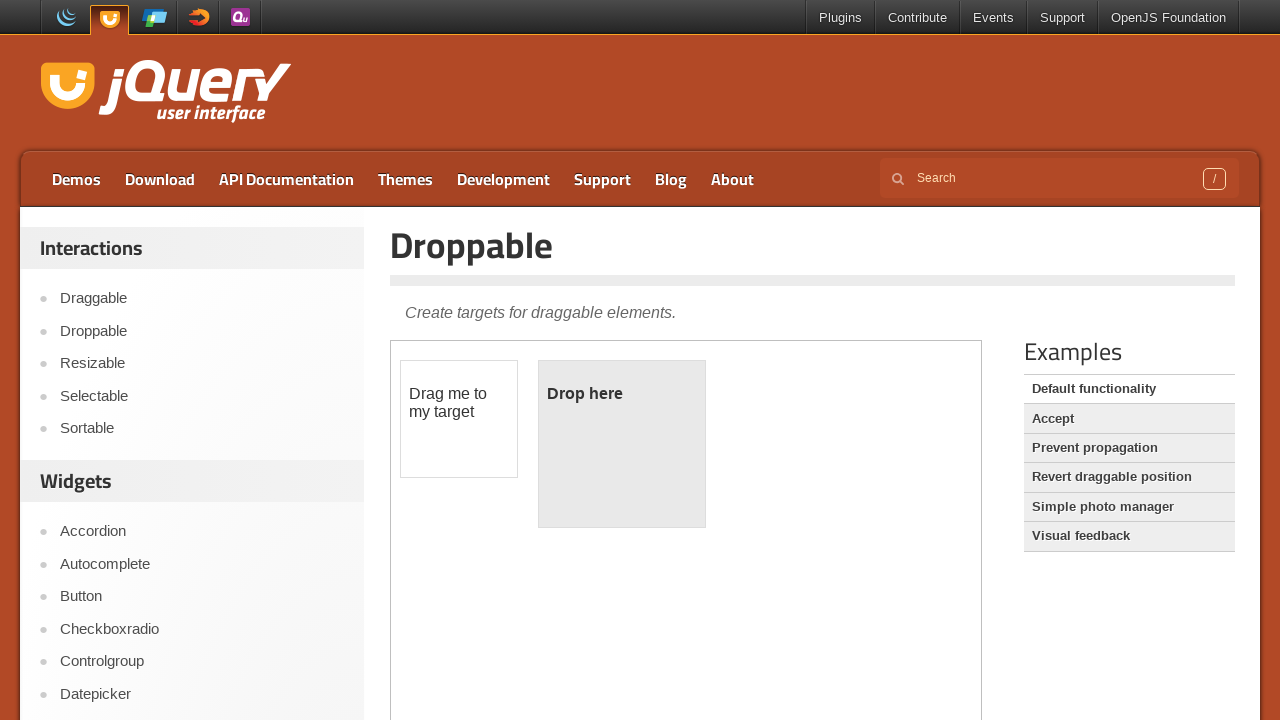

Dragged draggable element onto droppable target at (622, 444)
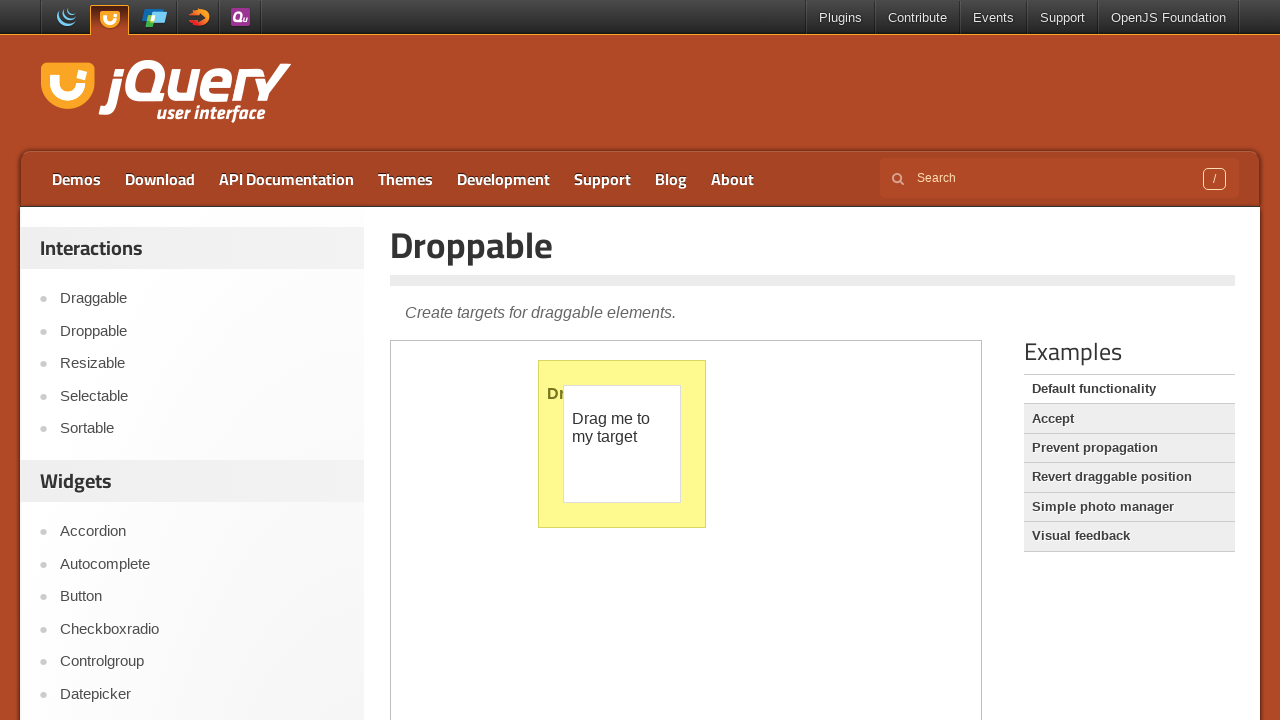

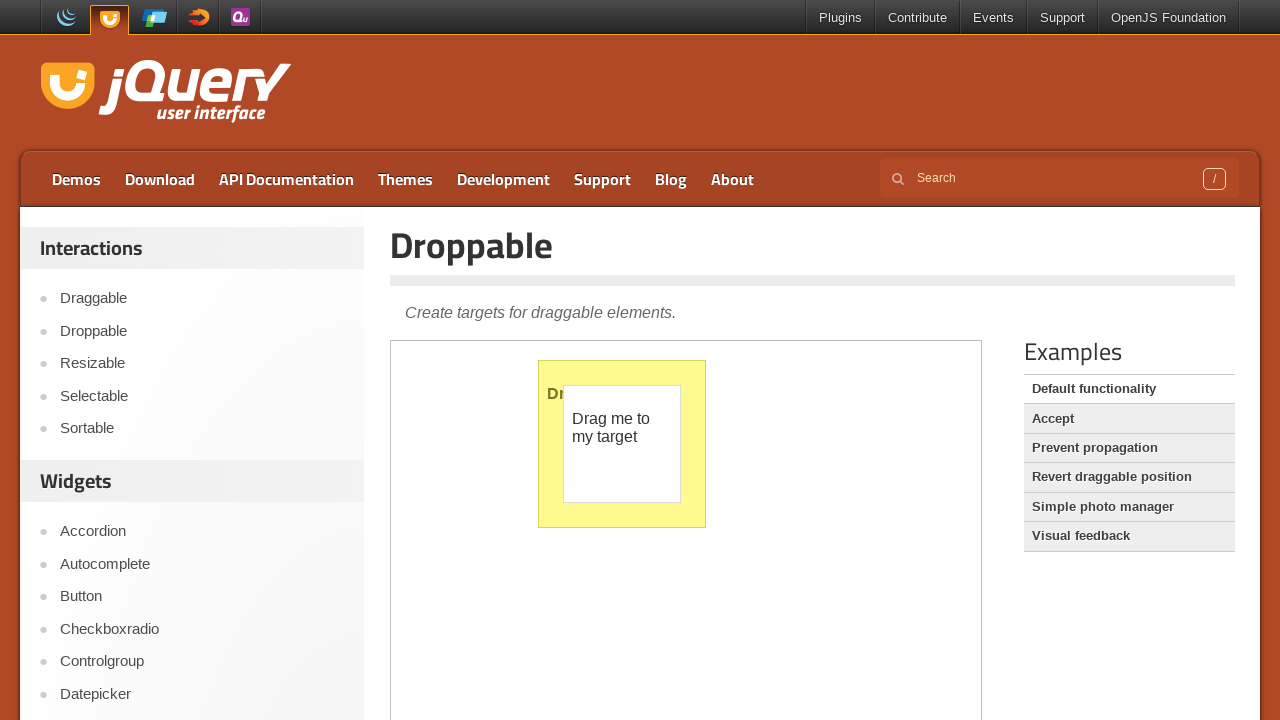